Tests the class search functionality by searching for "Software Testing" course and verifying results are displayed

Starting URL: https://tigercenter.rit.edu/

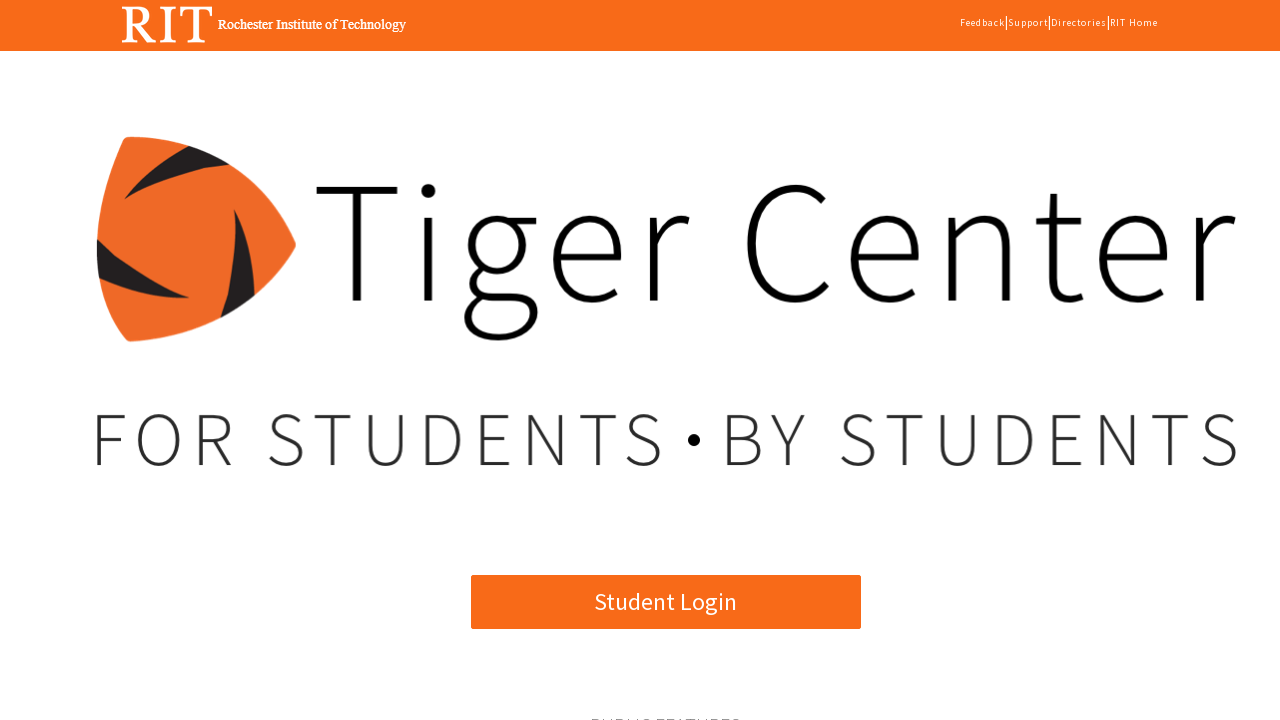

Clicked Class Search button at (373, 360) on xpath=//*[@id='angularApp']/app-root/div[2]/mat-sidenav-container[2]/mat-sidenav
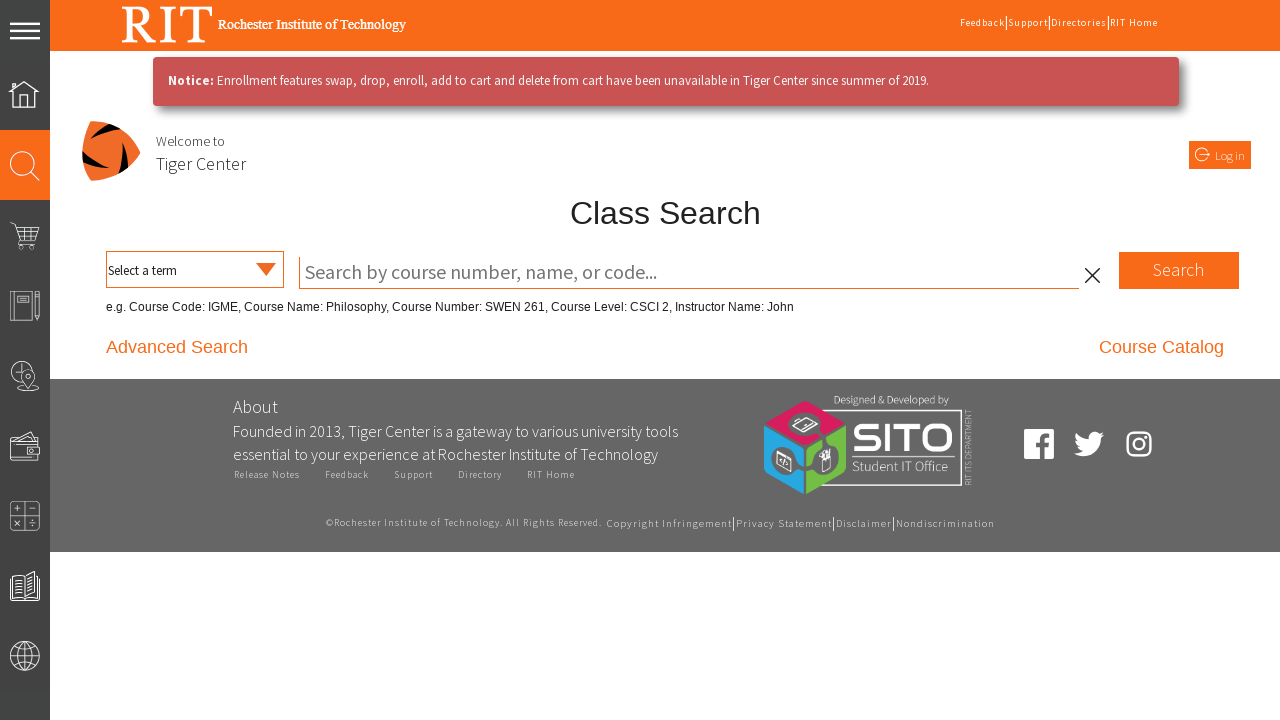

Term selector loaded
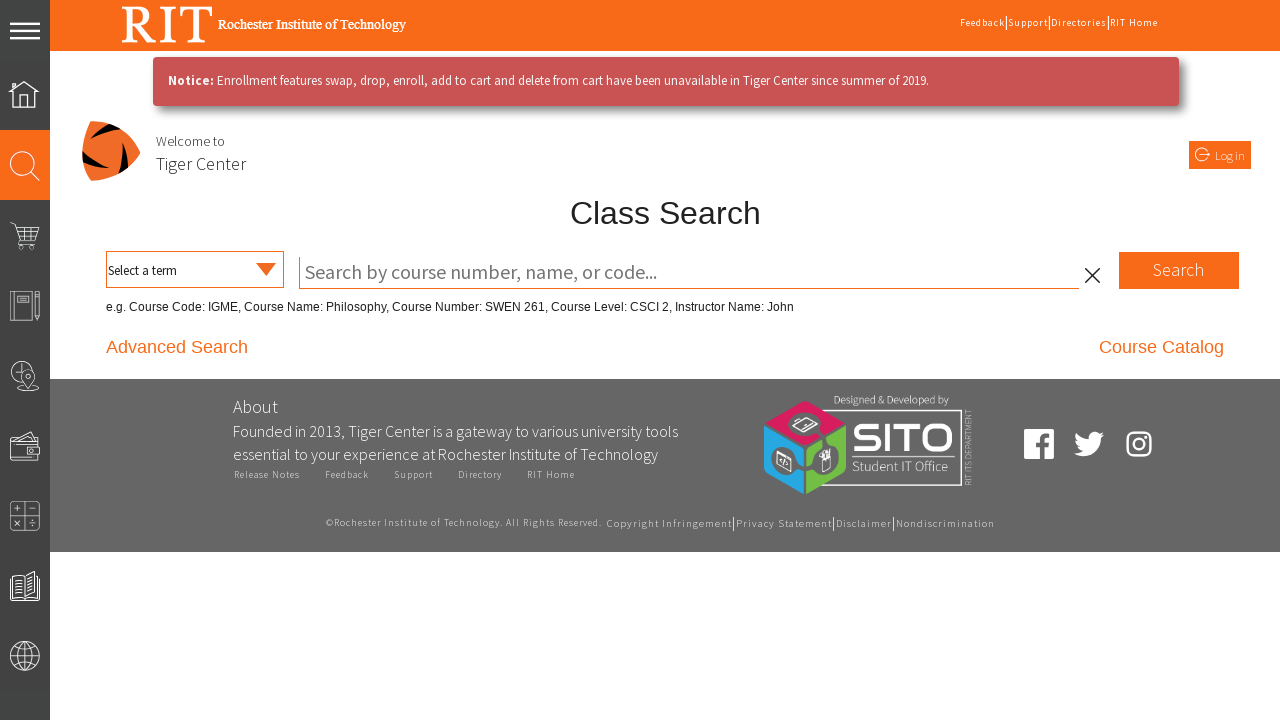

Selected first term option from dropdown on select[name='termSelector']
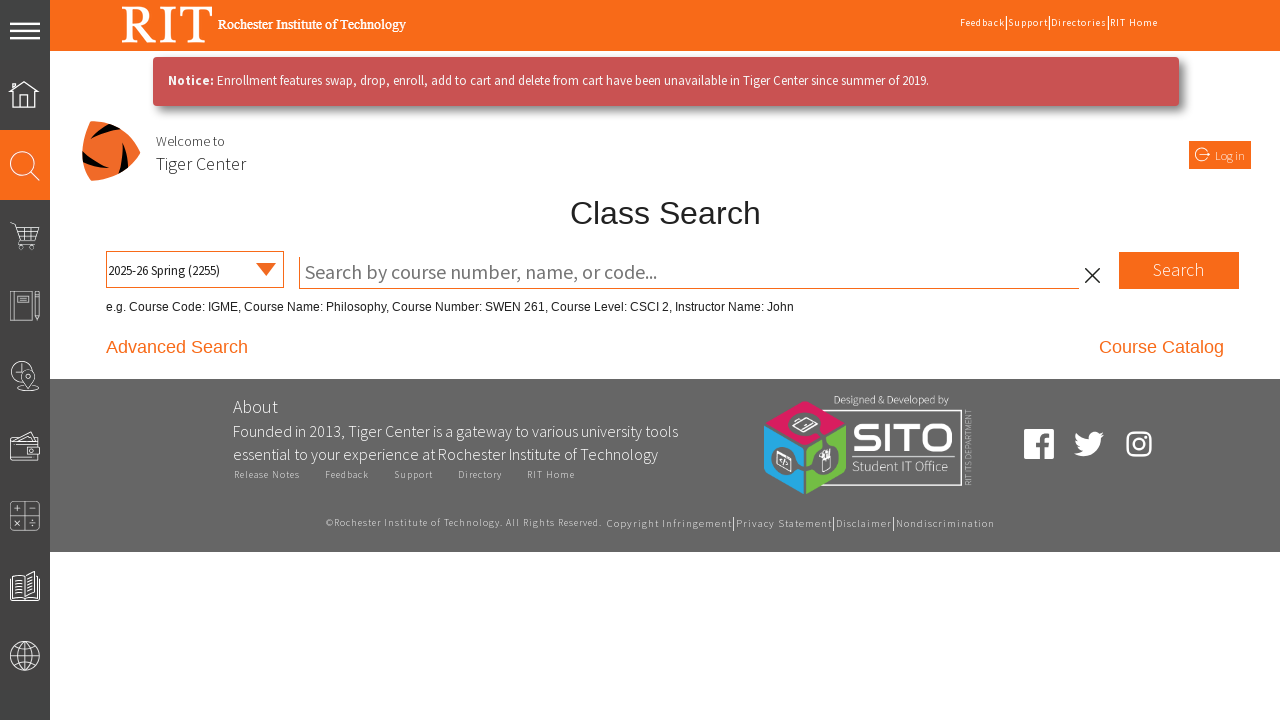

Cleared the class search input field on .completer-input
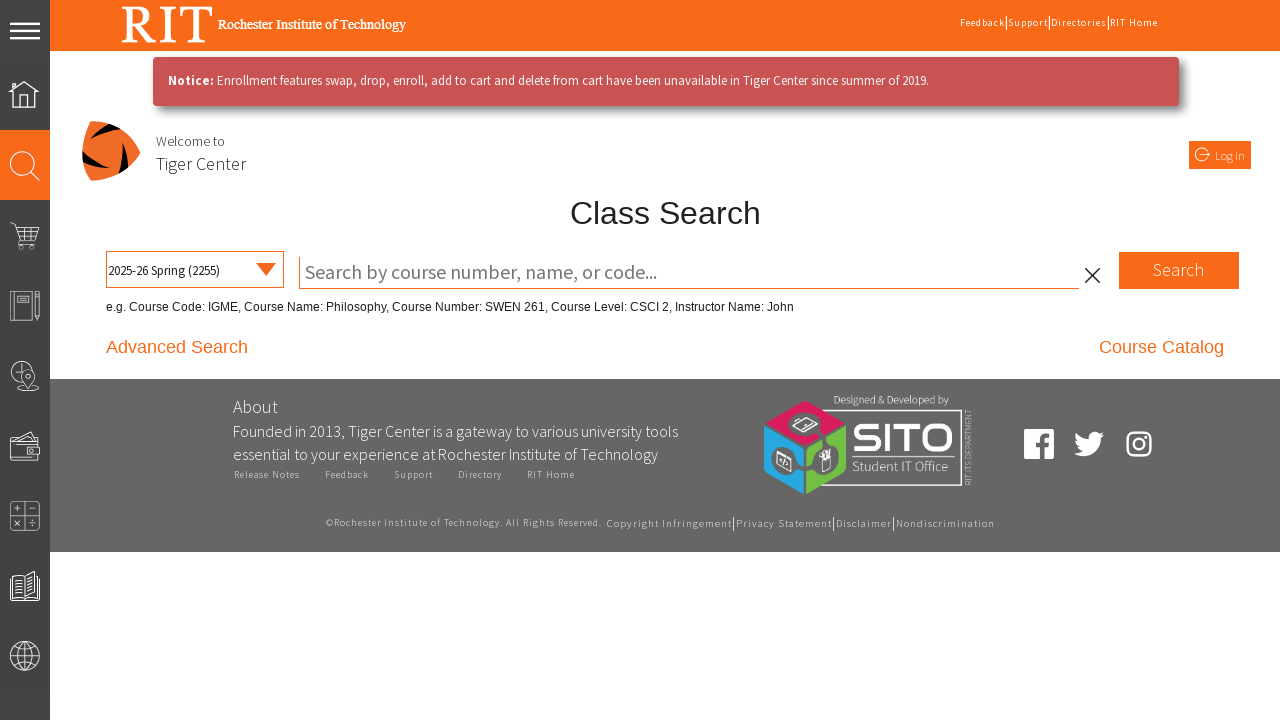

Filled search field with 'Software Testing' on .completer-input
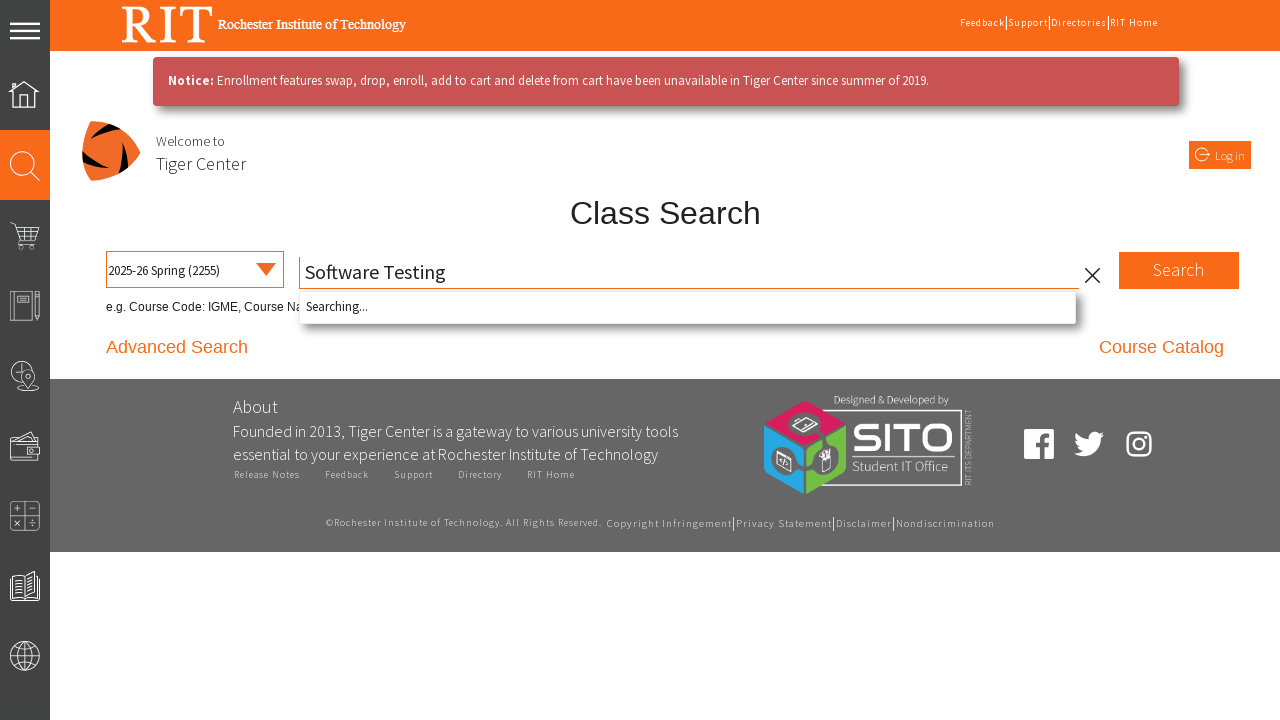

Clicked search button to search for Software Testing course at (1179, 270) on .classSearchSearchButton
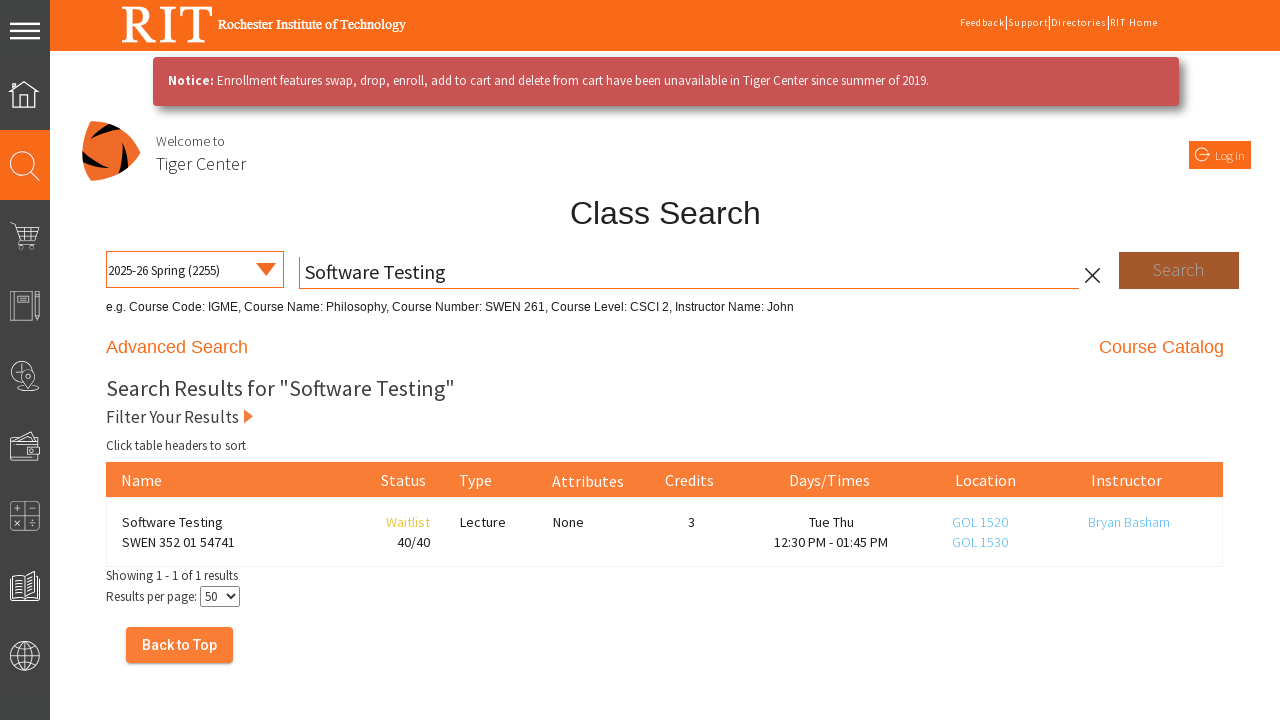

Search results for Software Testing course loaded and displayed
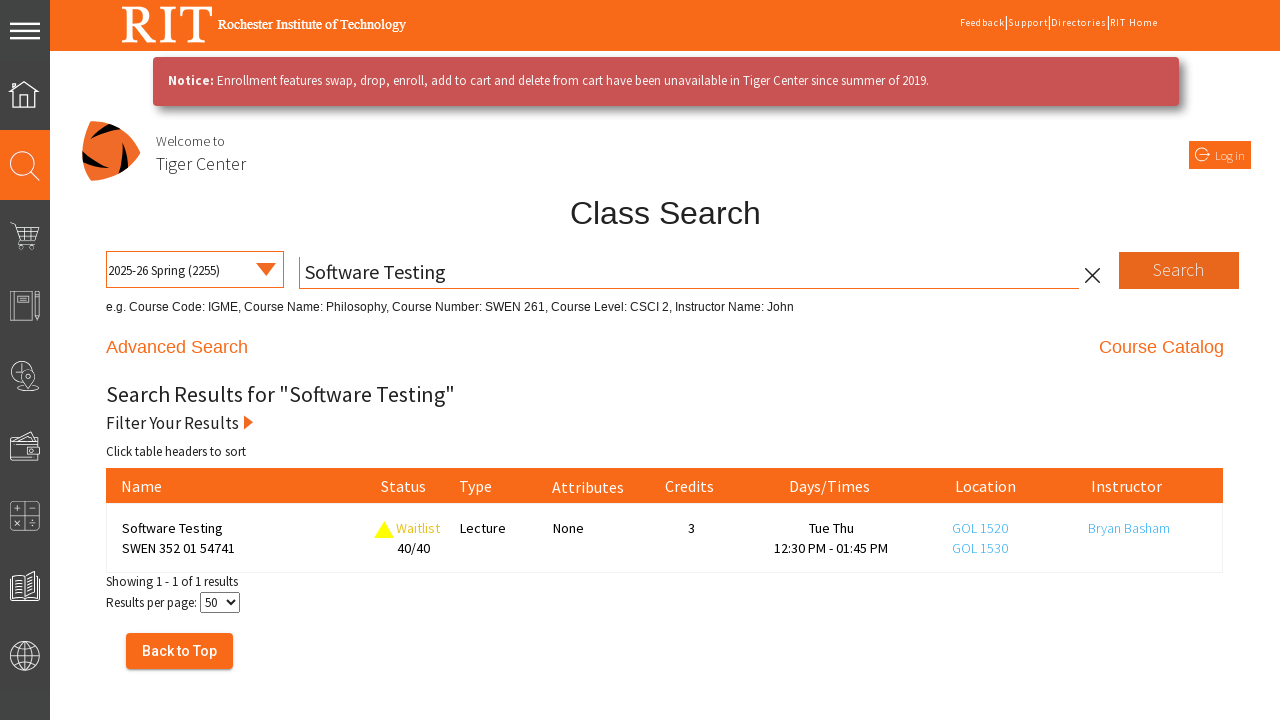

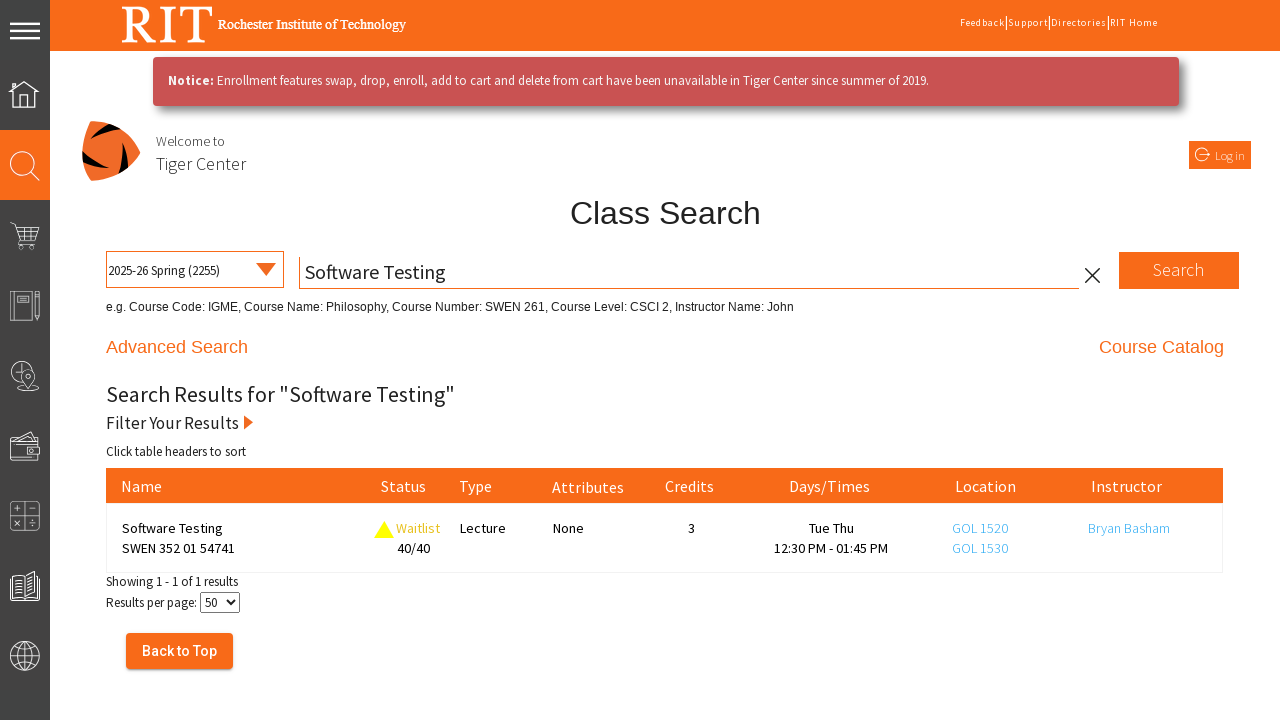